Tests keyboard key press functionality by sending a space key to an input element and verifying the page displays the correct key that was pressed.

Starting URL: http://the-internet.herokuapp.com/key_presses

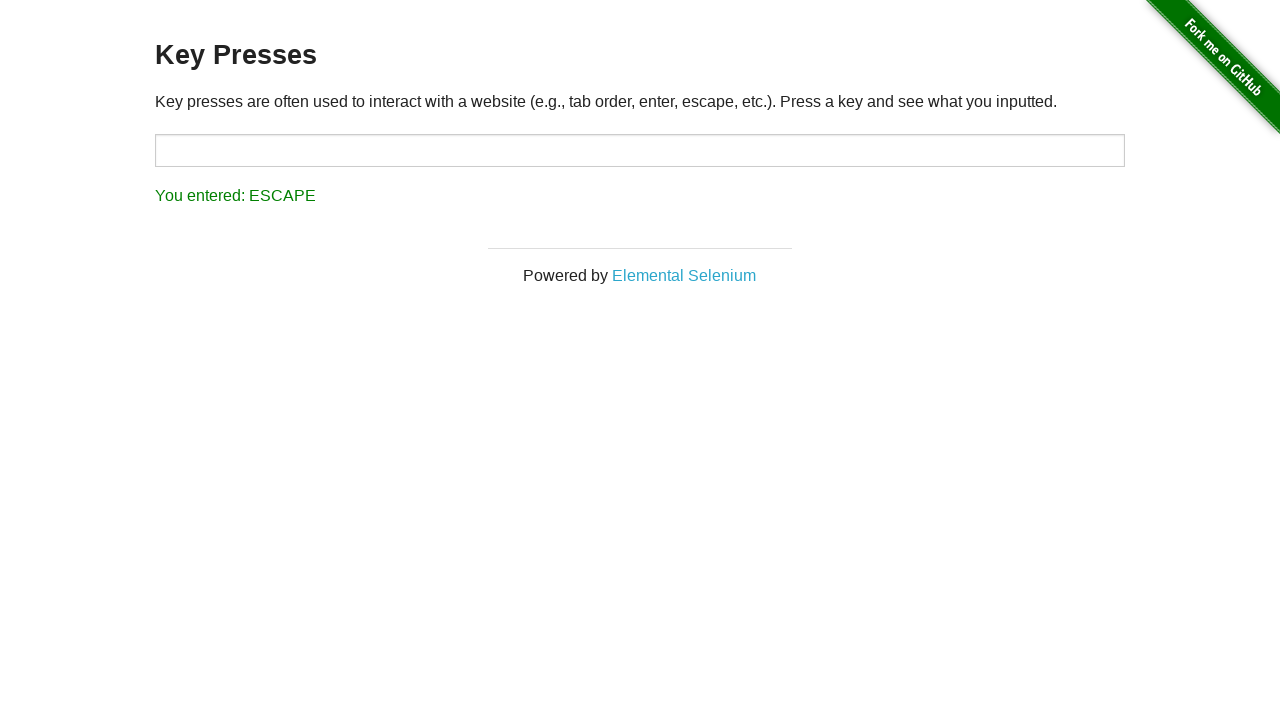

Pressed Space key on target input element on #target
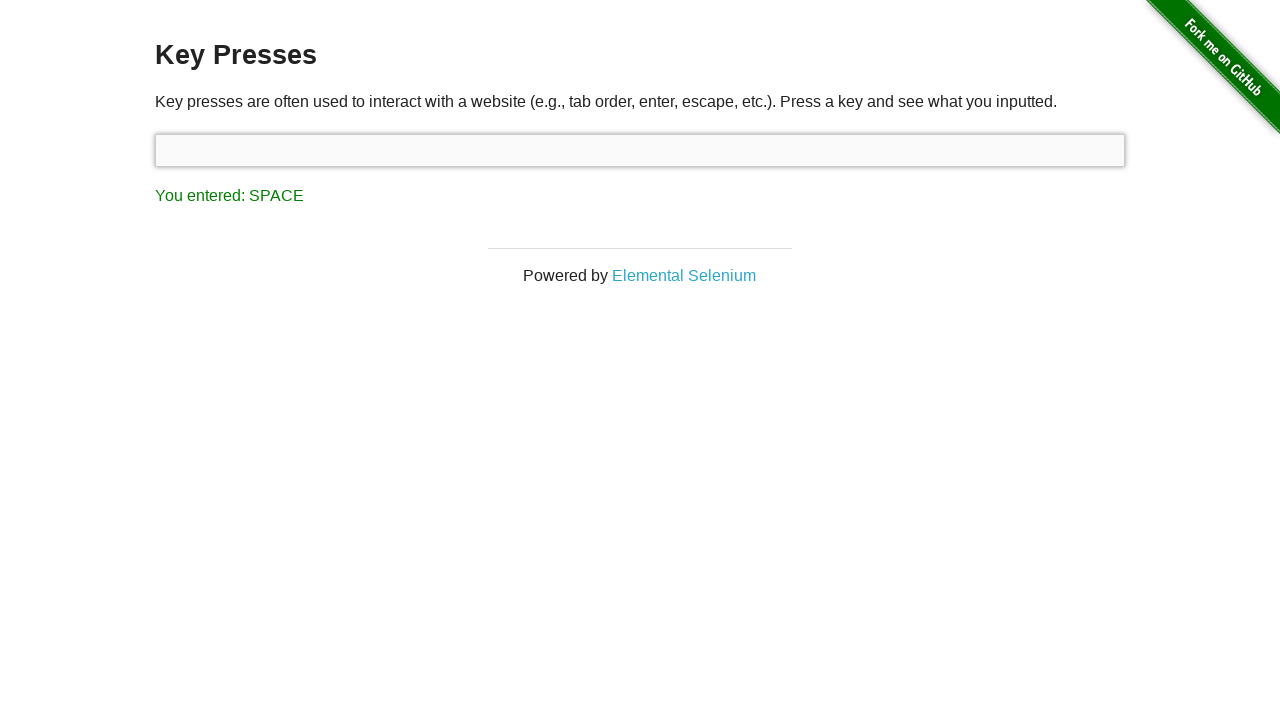

Result element loaded after Space key press
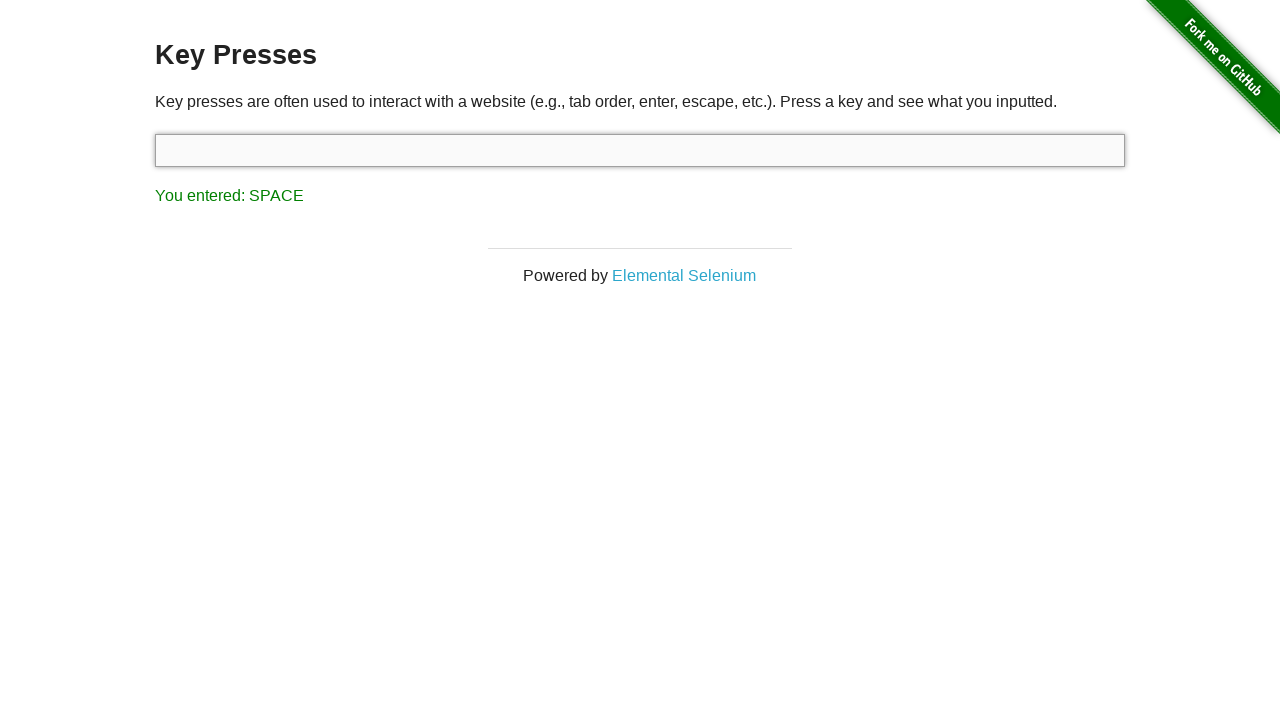

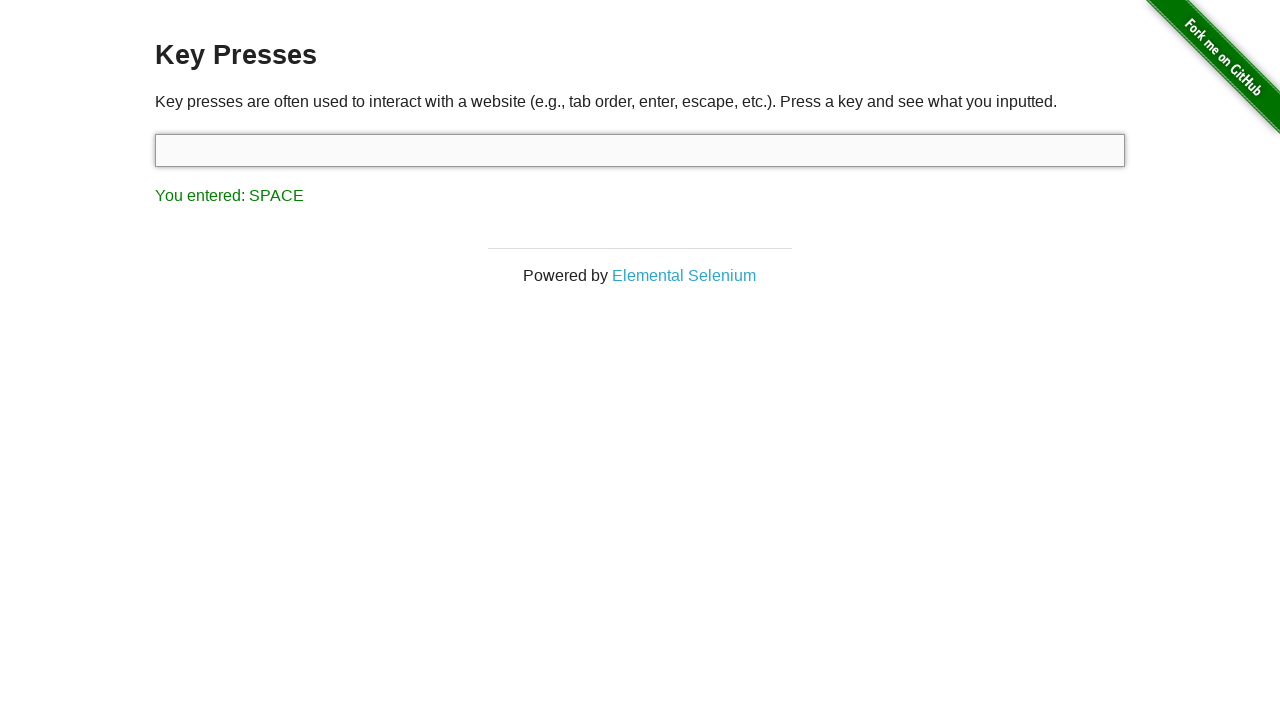